Tests product search functionality on OpenCart by searching for "iphone", extracting the price, then clearing the search and searching for "samsung" to verify product prices are displayed correctly.

Starting URL: https://naveenautomationlabs.com/opencart/

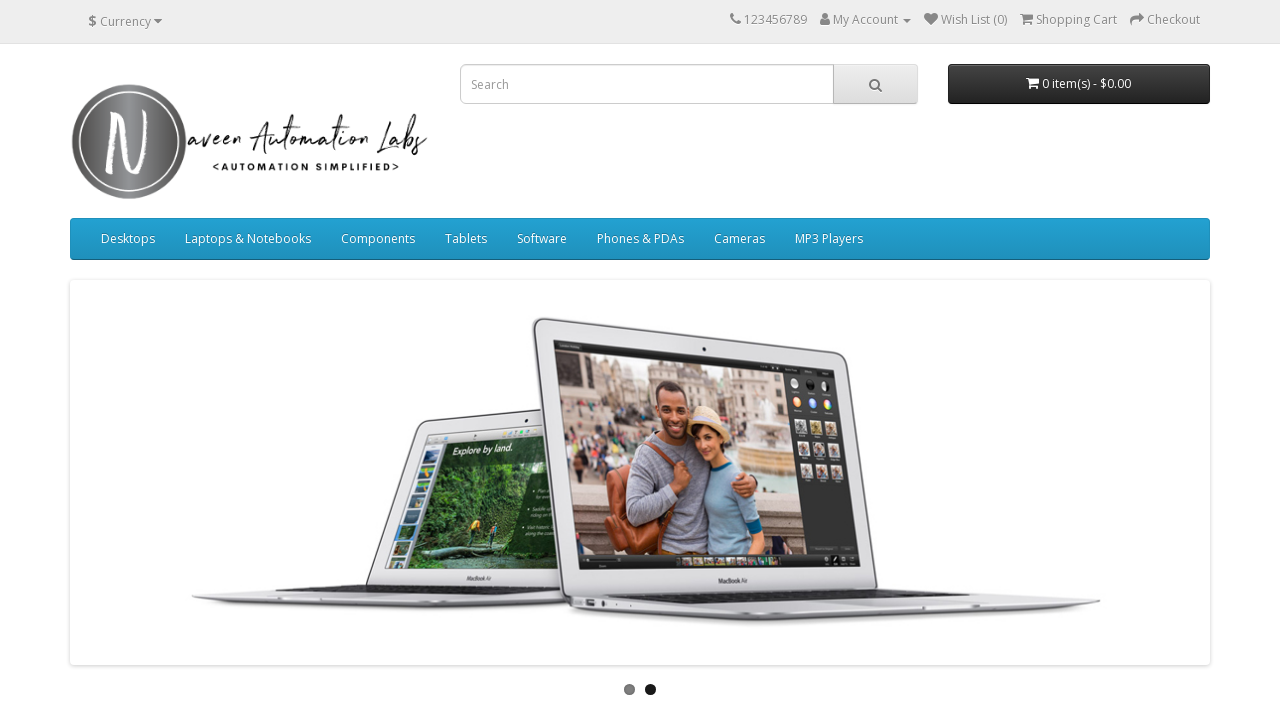

Filled search field with 'iphone' on input[placeholder='Search']
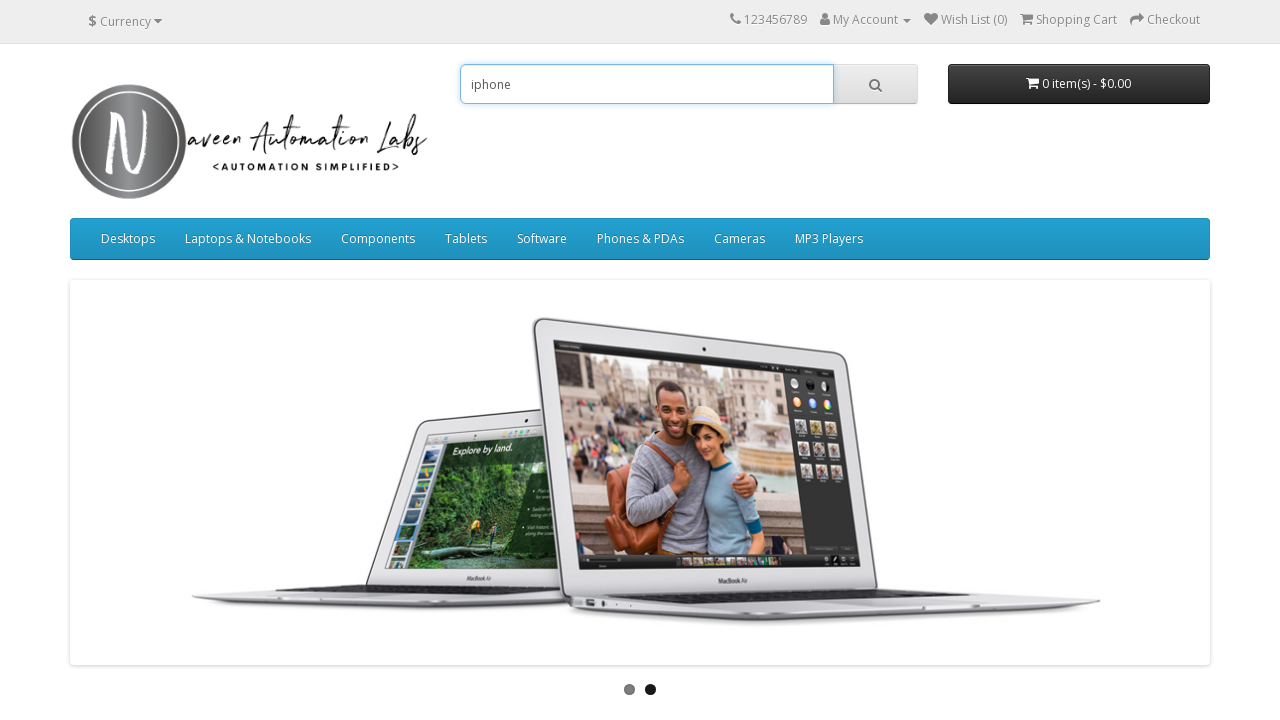

Clicked search button to search for iphone at (875, 84) on button.btn.btn-default.btn-lg
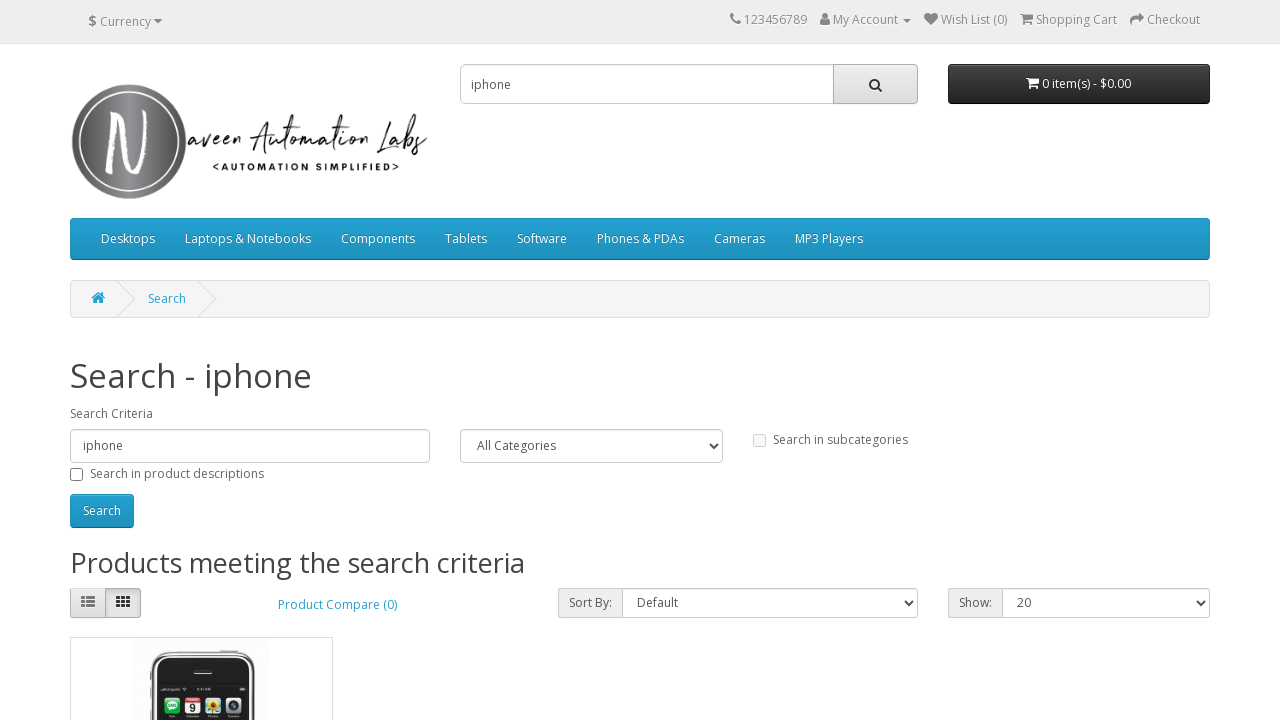

Iphone product prices loaded
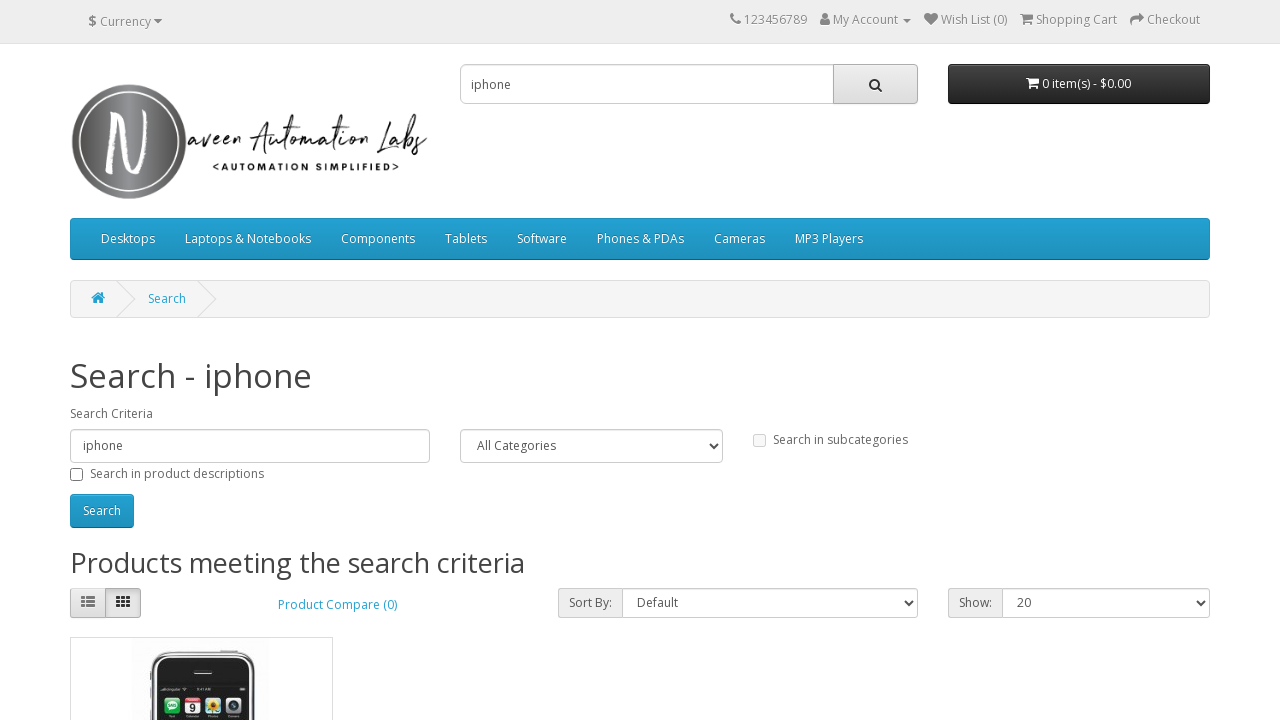

Cleared search field on input[placeholder='Search']
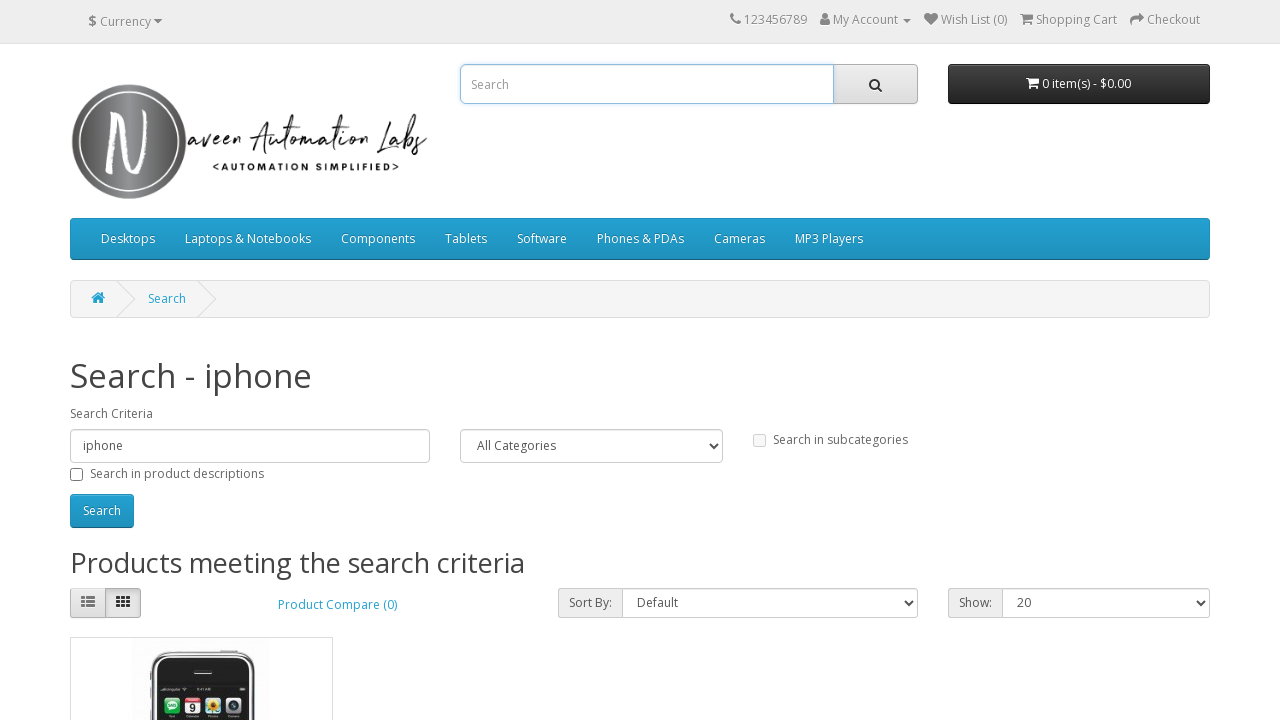

Filled search field with 'samsung' on input[placeholder='Search']
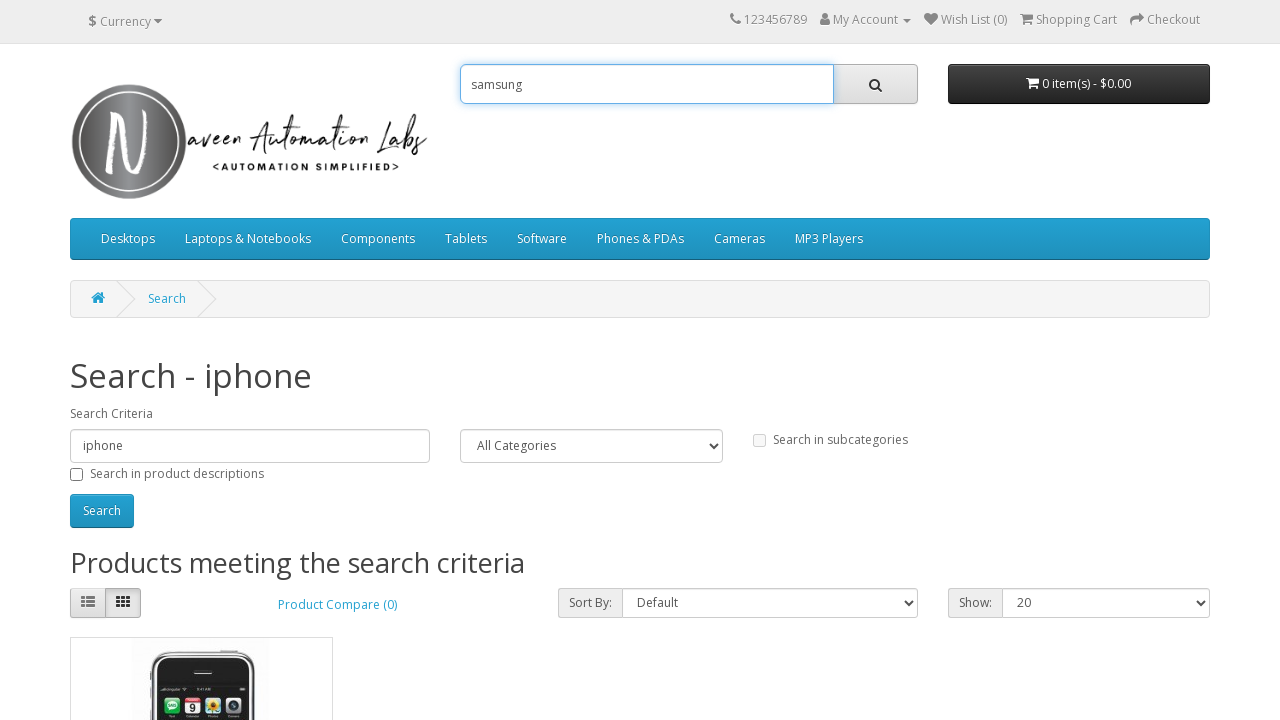

Clicked search button to search for samsung at (875, 84) on button.btn.btn-default.btn-lg
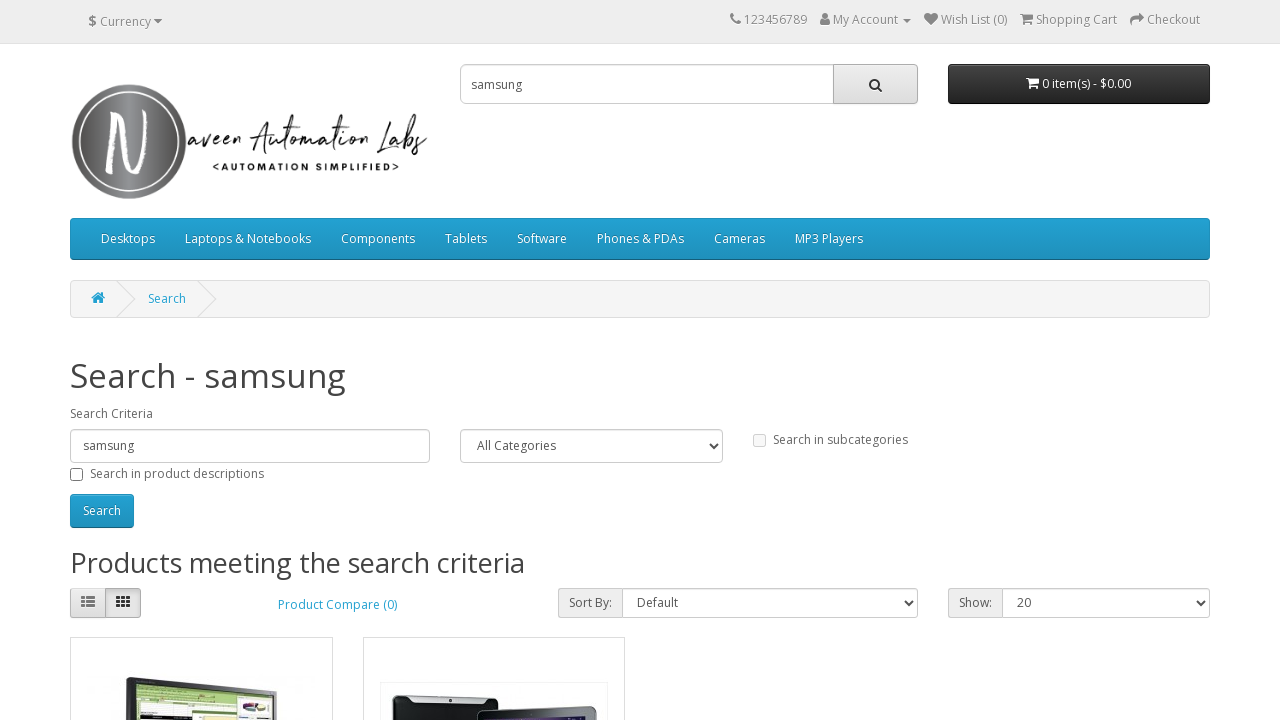

Samsung product prices loaded
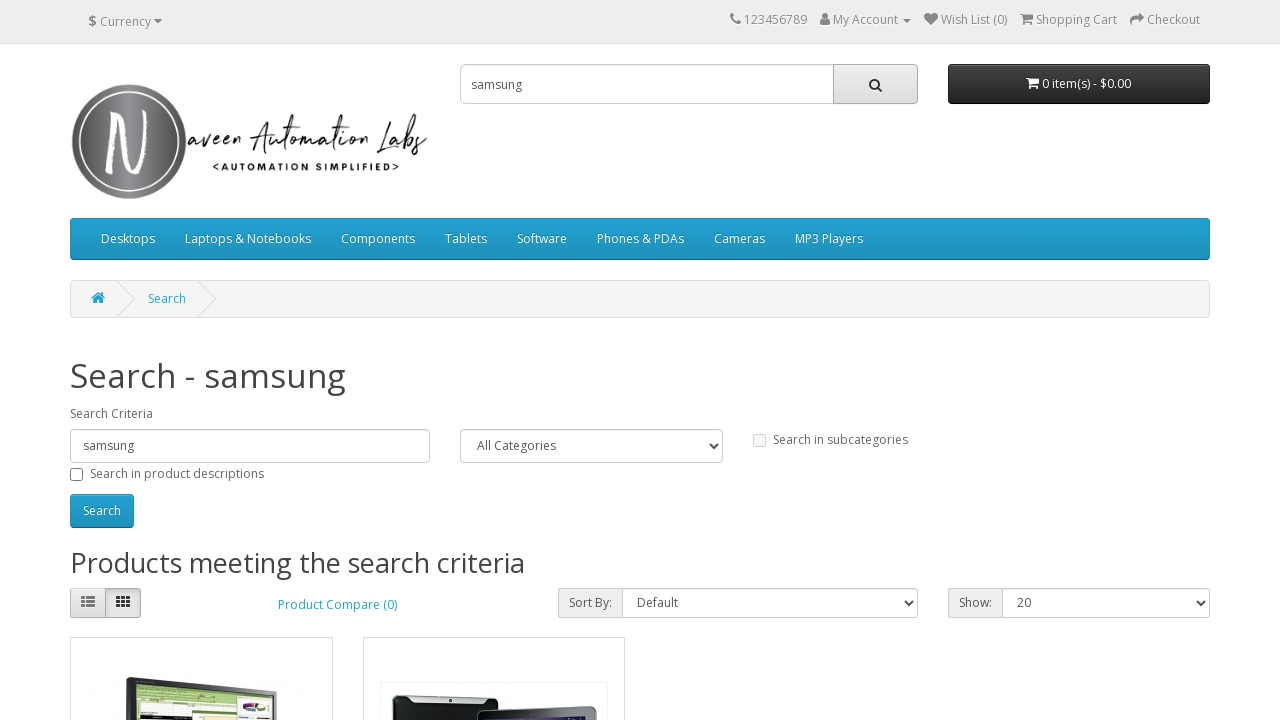

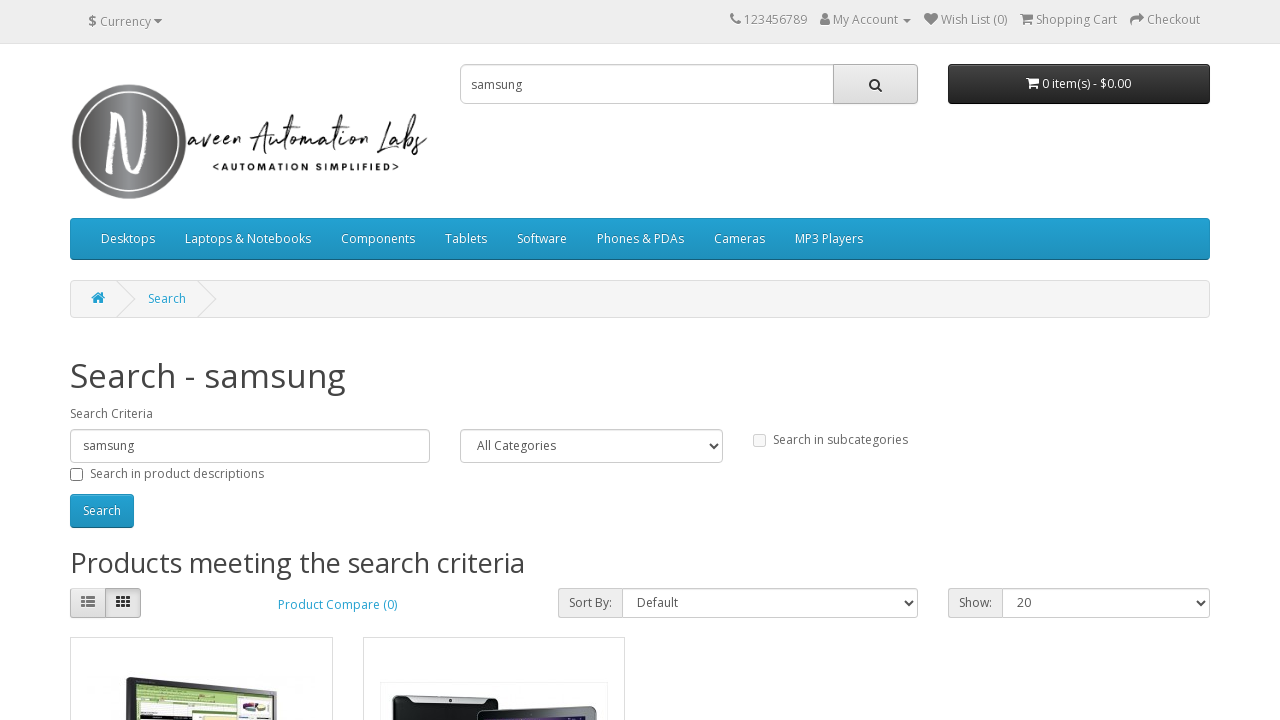